Tests handling of iframes in Selenium by switching between the main content and an iframe, filling text fields in both contexts, and clearing them

Starting URL: https://omayo.blogspot.com/

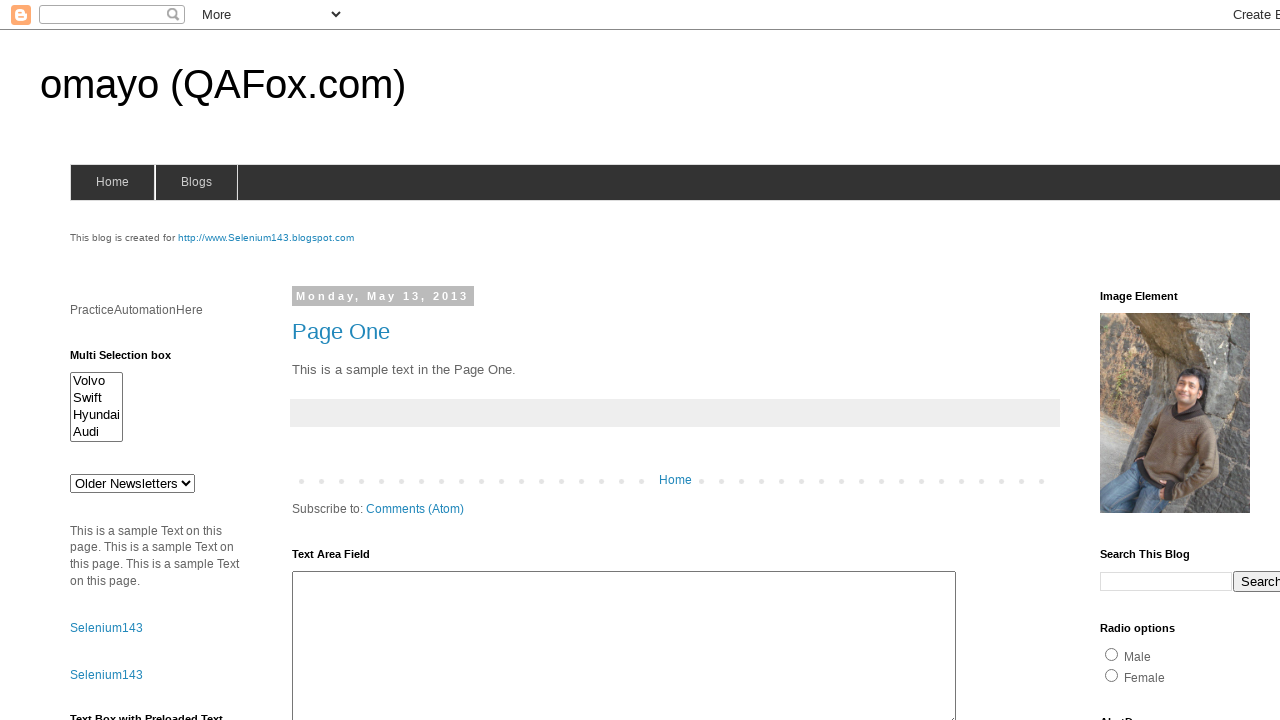

Filled search field in navbar iframe with 'Codemind Technology' on iframe#navbar-iframe >> internal:control=enter-frame >> input[name='q']:not([tit
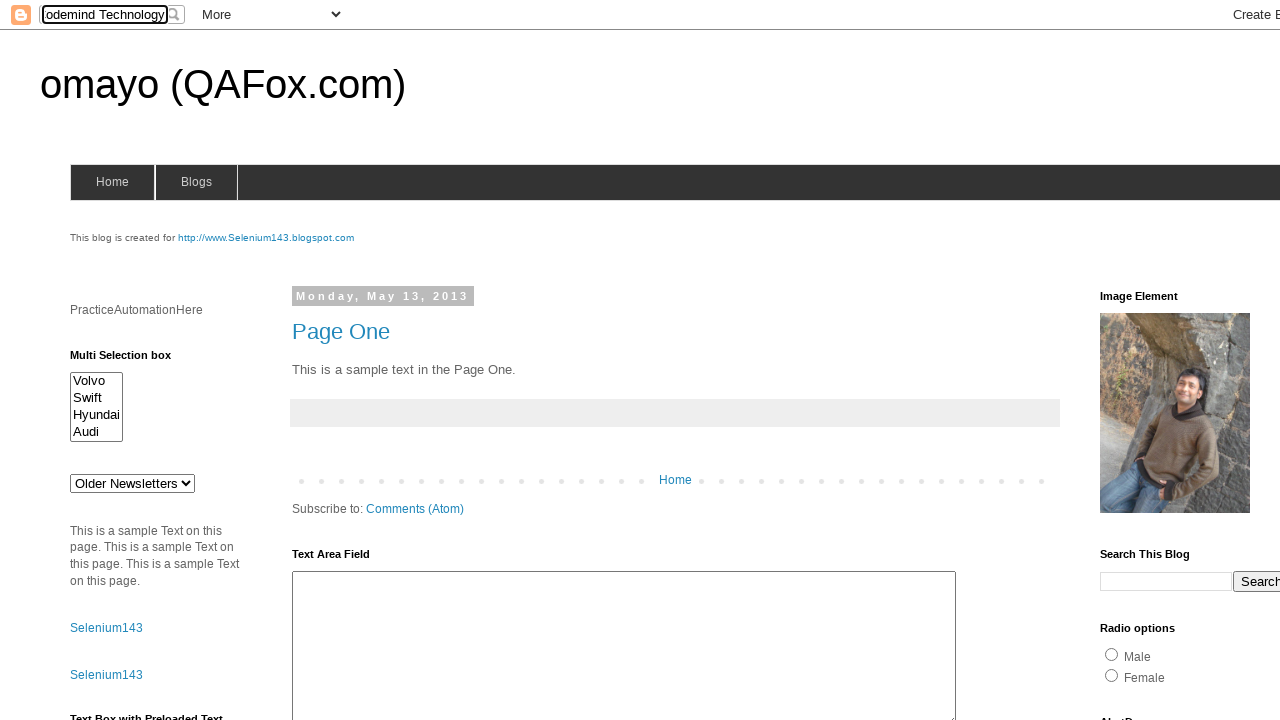

Filled textarea in main content with 'Come back to frame' on textarea#ta1
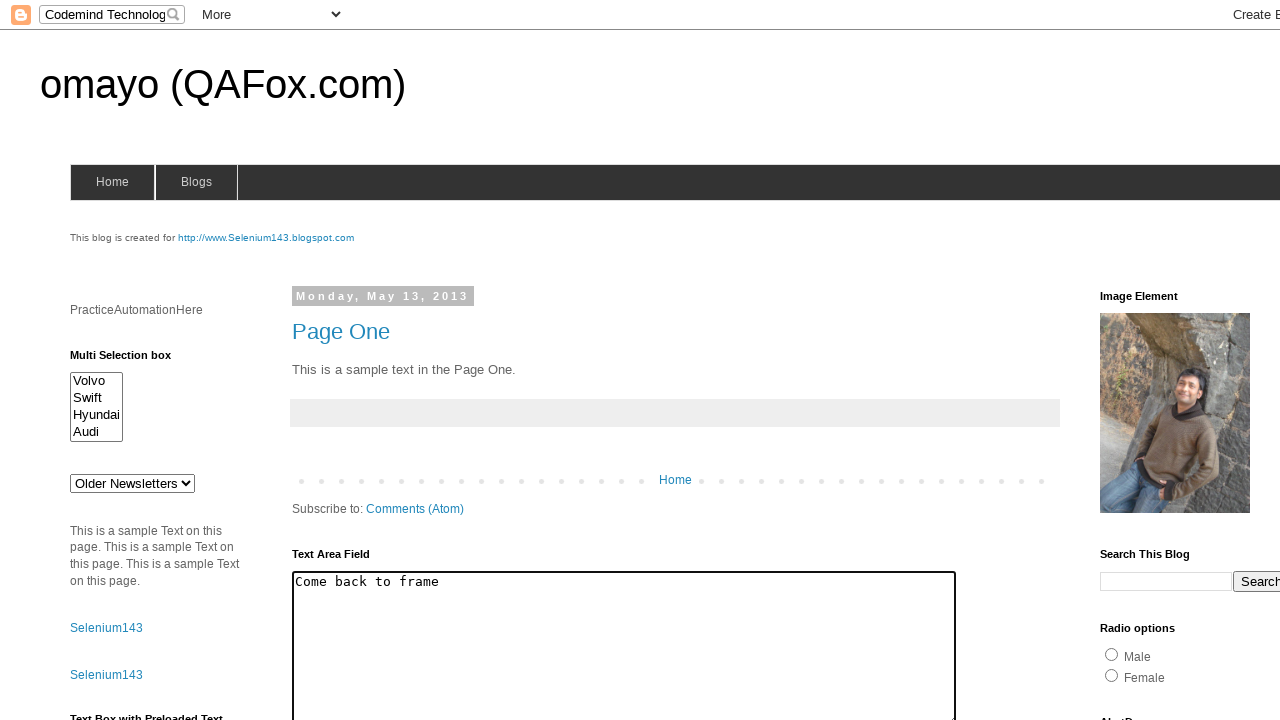

Cleared search field in navbar iframe on iframe#navbar-iframe >> internal:control=enter-frame >> input[name='q']:not([tit
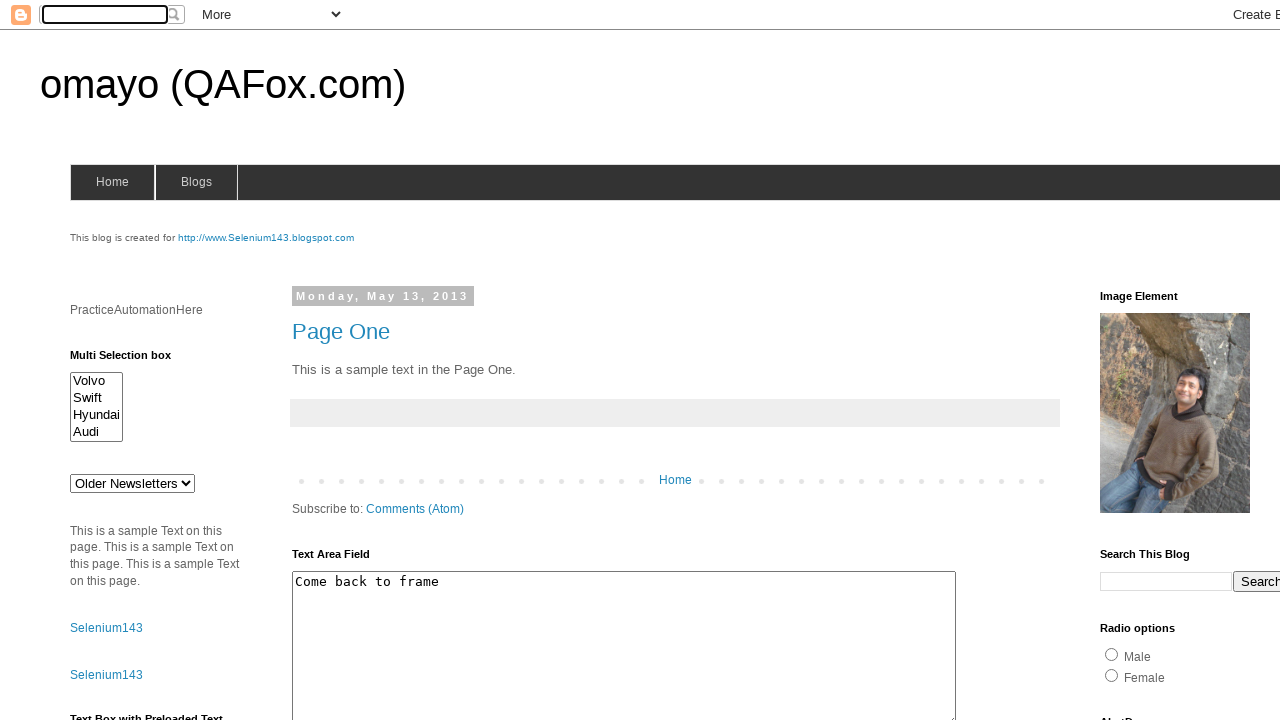

Cleared textarea in main content on textarea#ta1
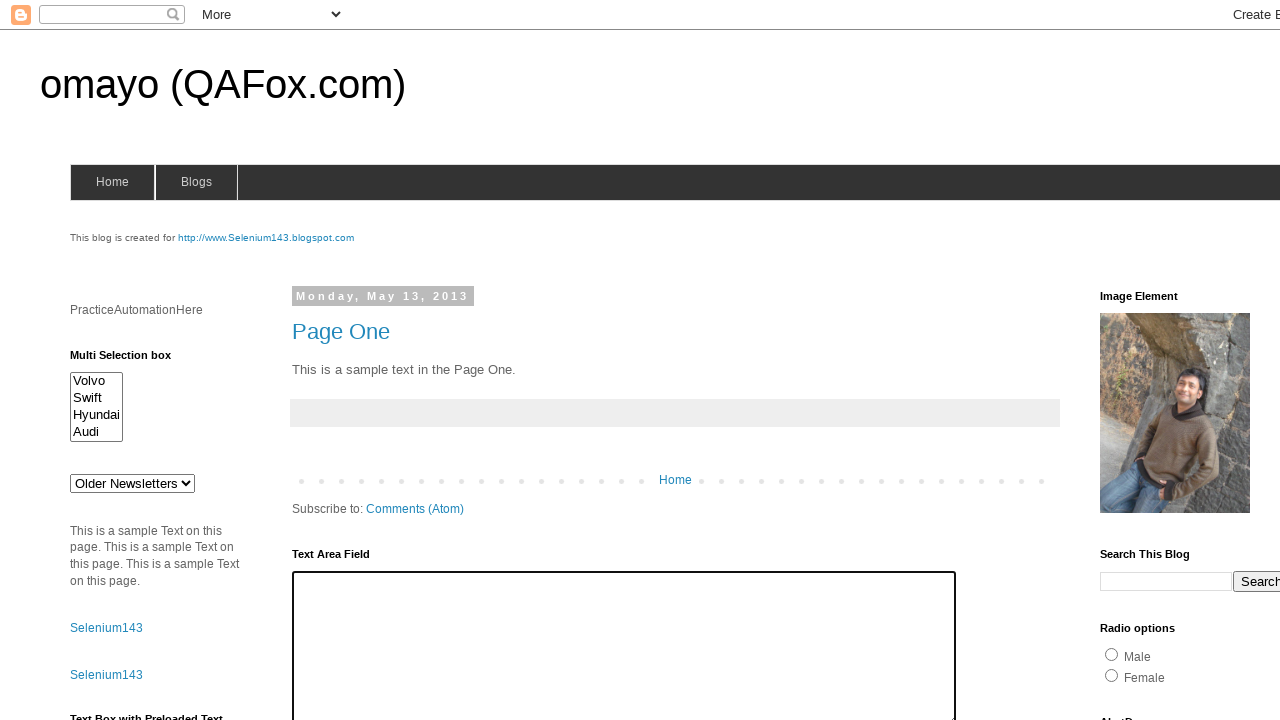

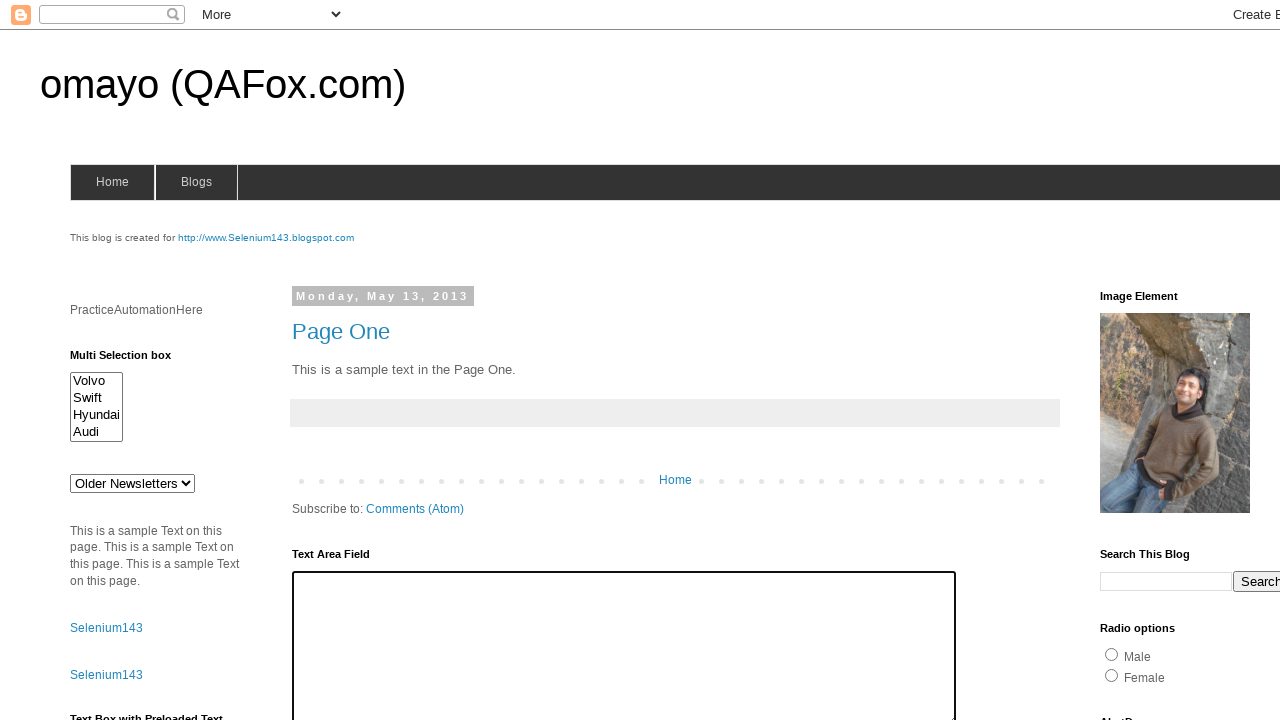